Tests form validation by clicking the Register button with empty fields and verifying that all required field error messages are displayed.

Starting URL: https://parabank.parasoft.com/parabank/register.htm

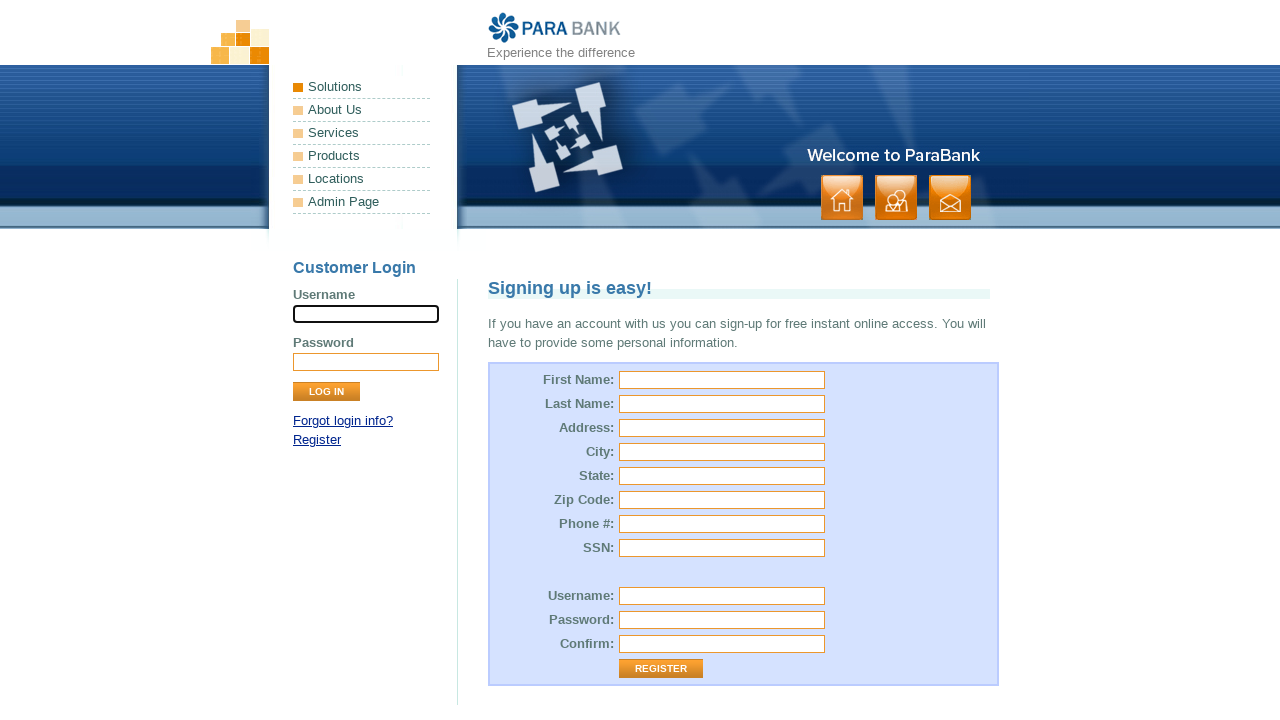

Clicked Register link to navigate to registration page at (317, 440) on internal:role=link[name="Register"i]
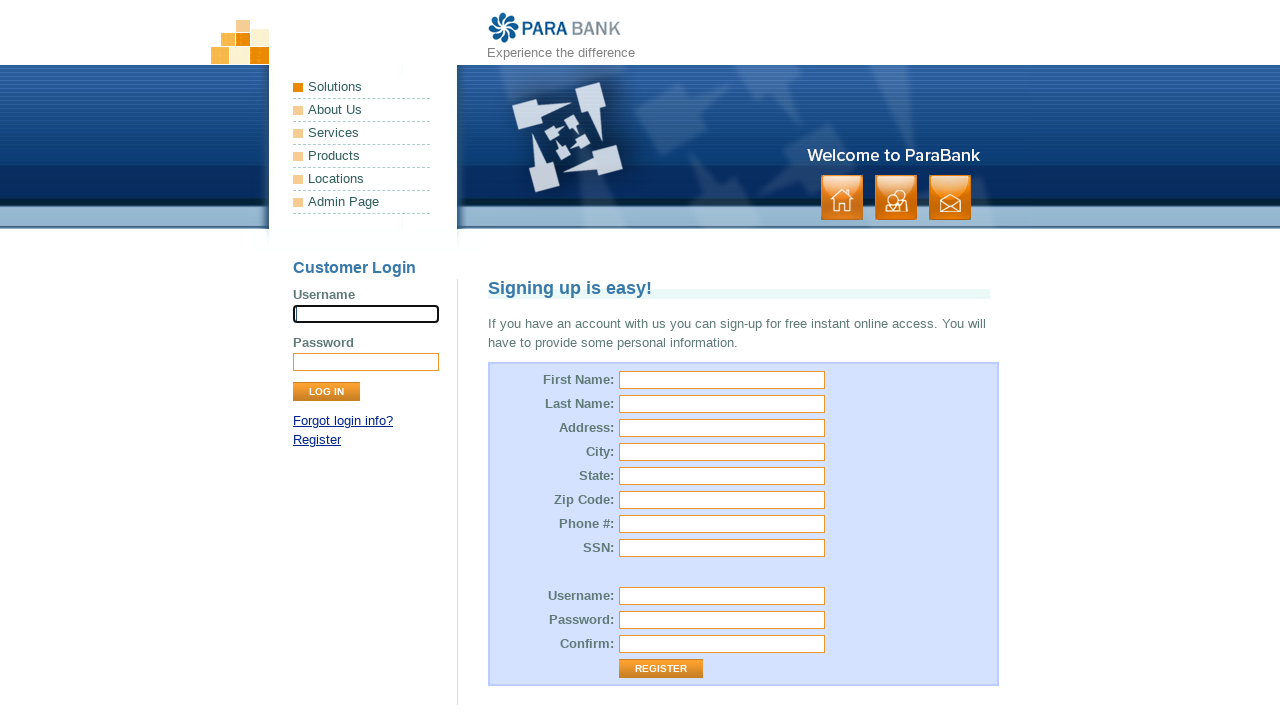

Clicked Register button with all fields empty at (661, 669) on internal:role=button[name="Register"i]
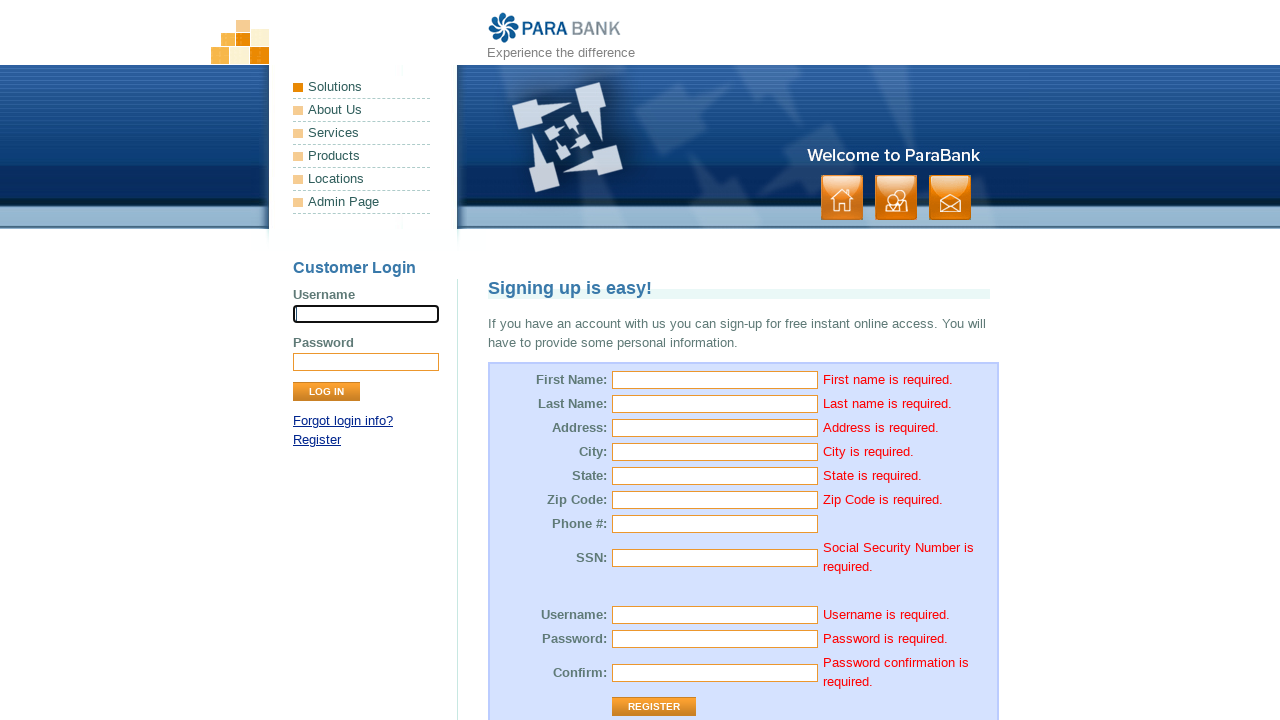

Validation error messages appeared for required fields
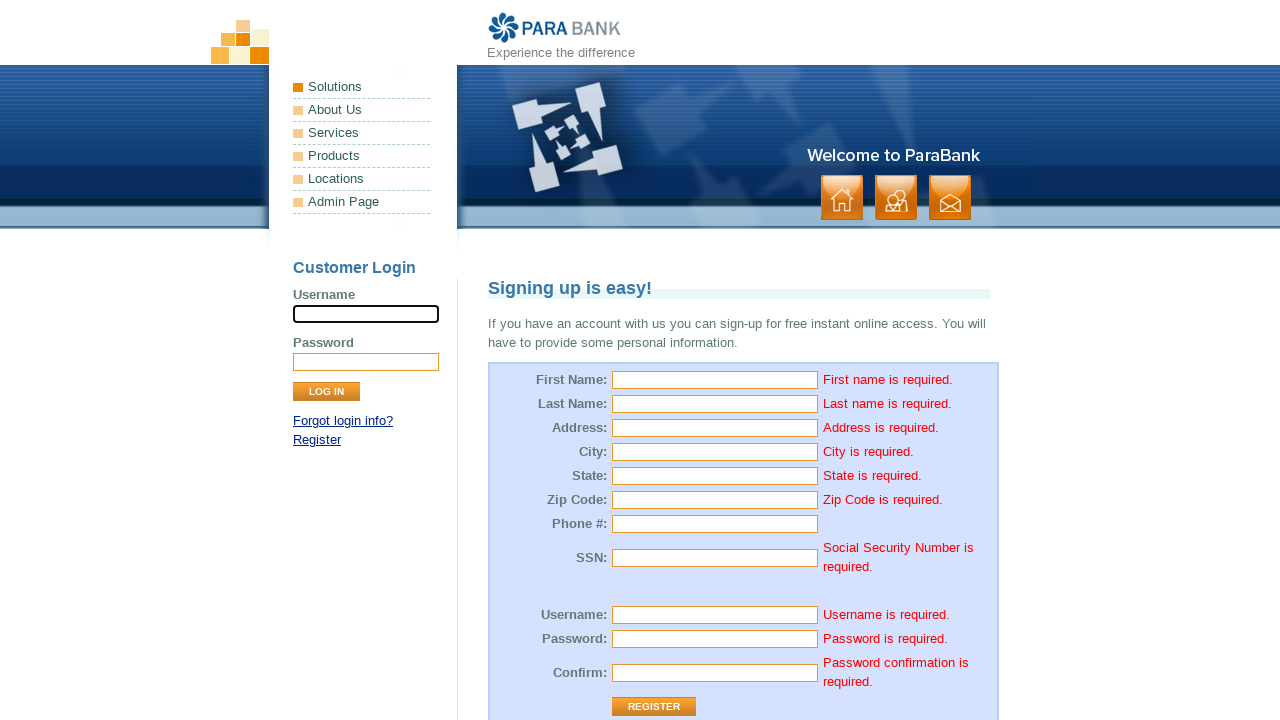

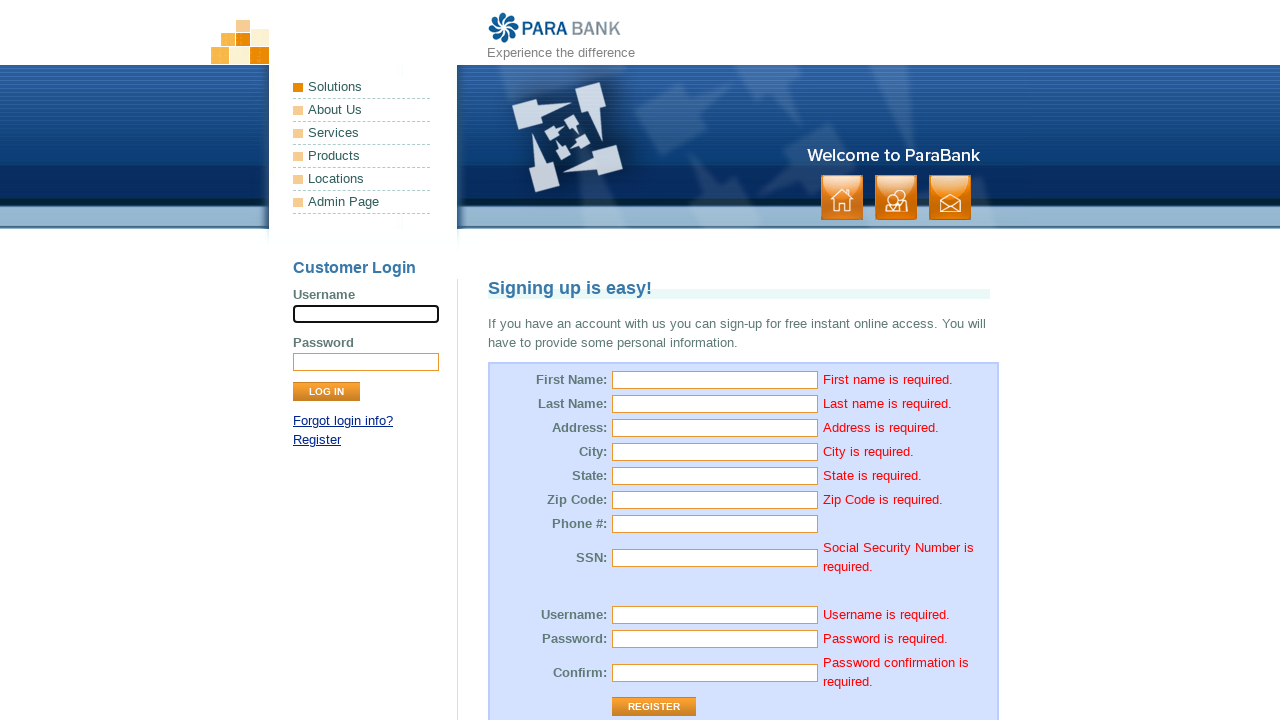